Tests image upload functionality by selecting a file via the file input and submitting the form

Starting URL: https://erikdark.github.io/QA_autotests_11/

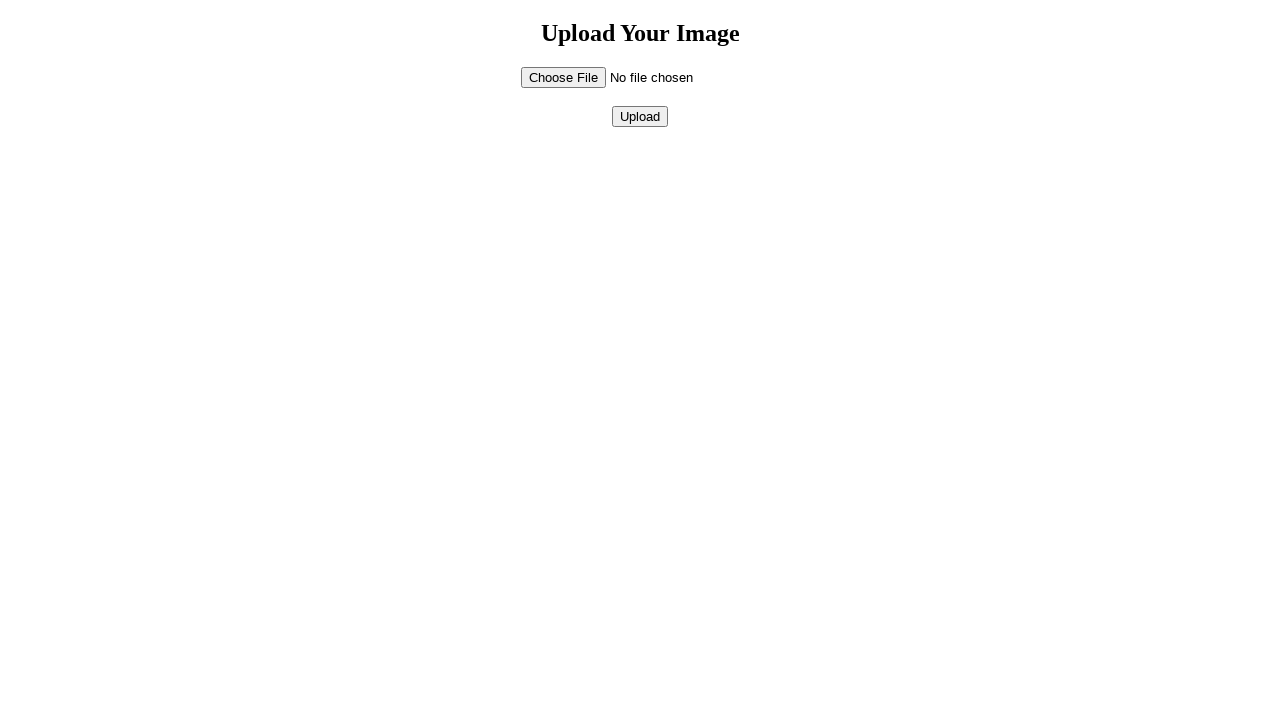

Selected test image file via file input #imageInput
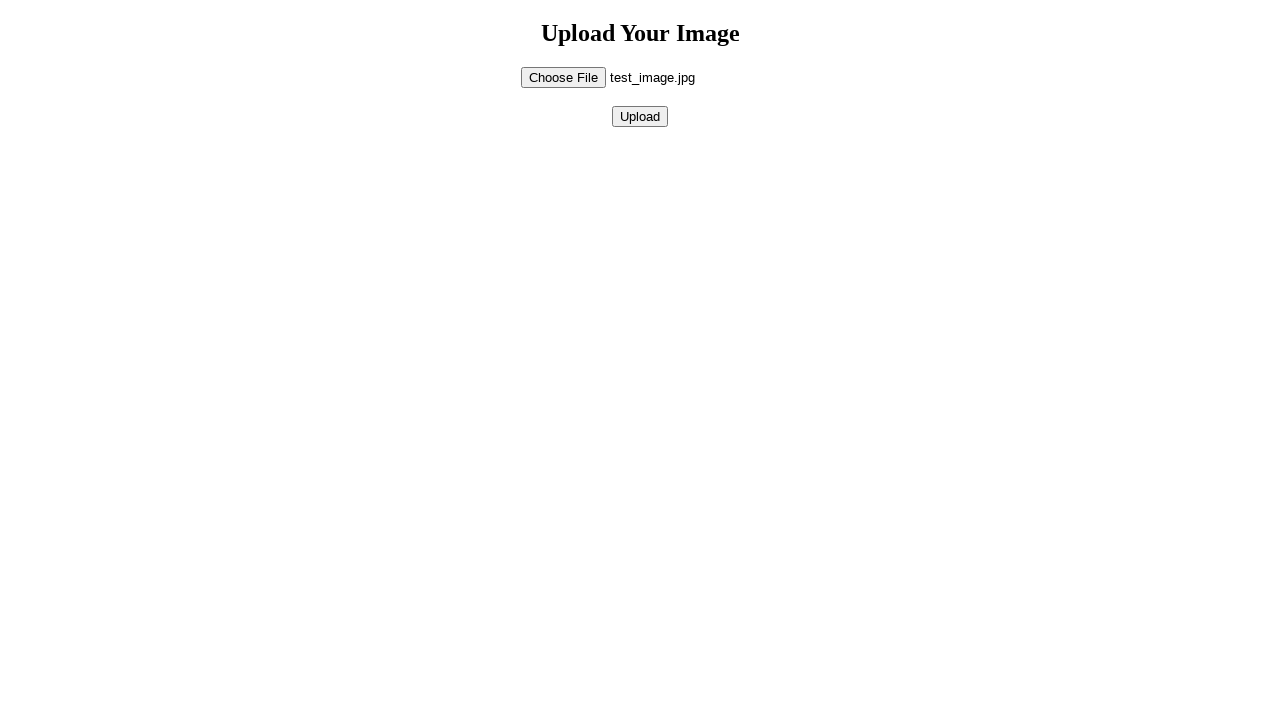

Clicked submit button to upload image at (640, 116) on [type='submit']
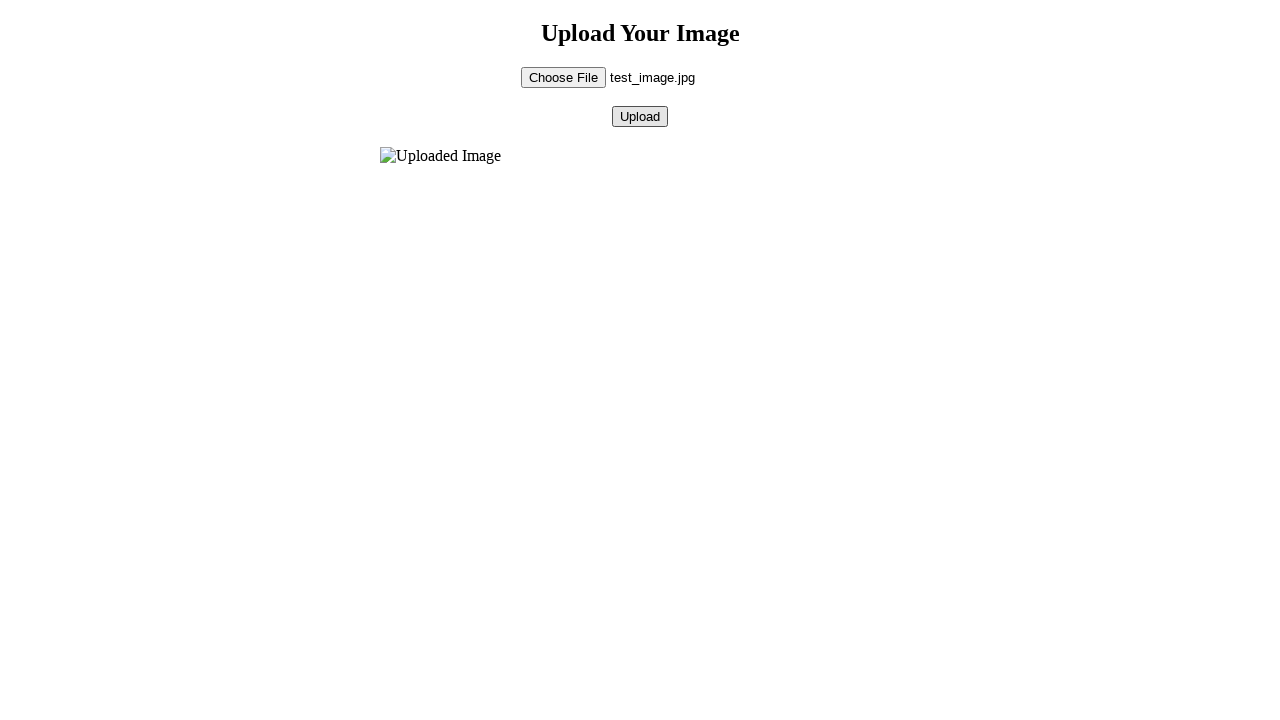

Waited for form submission to process
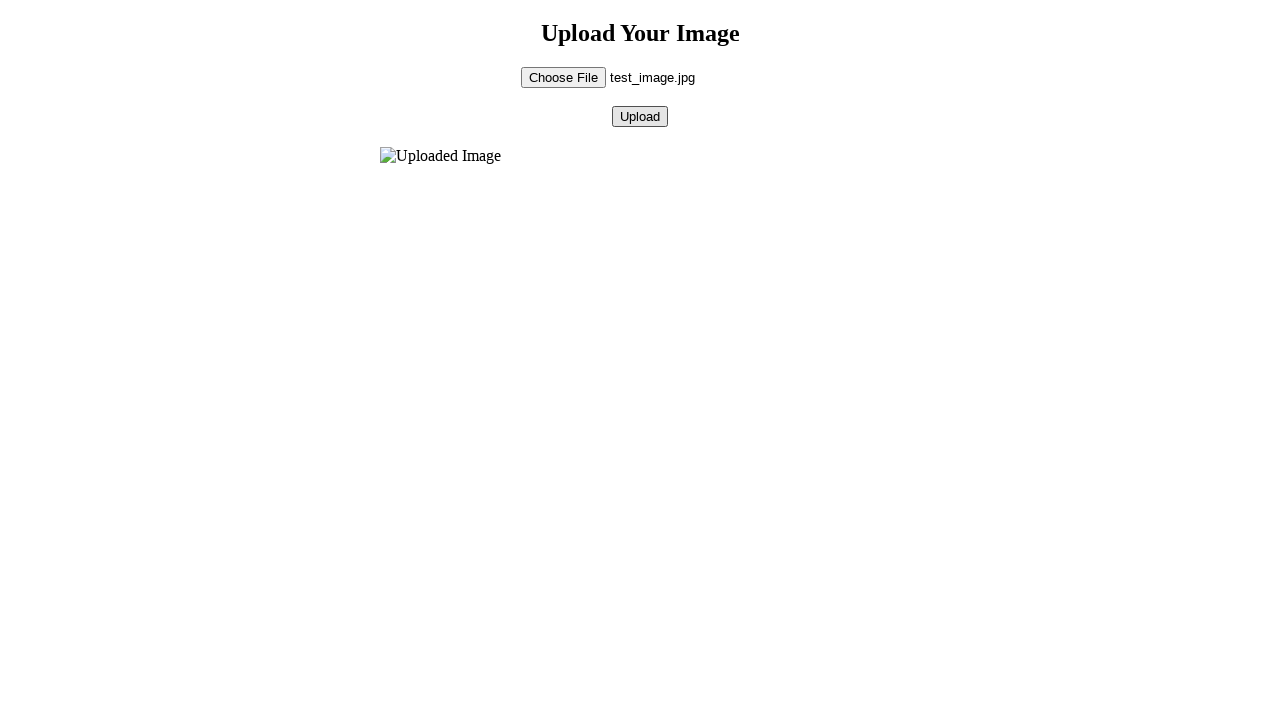

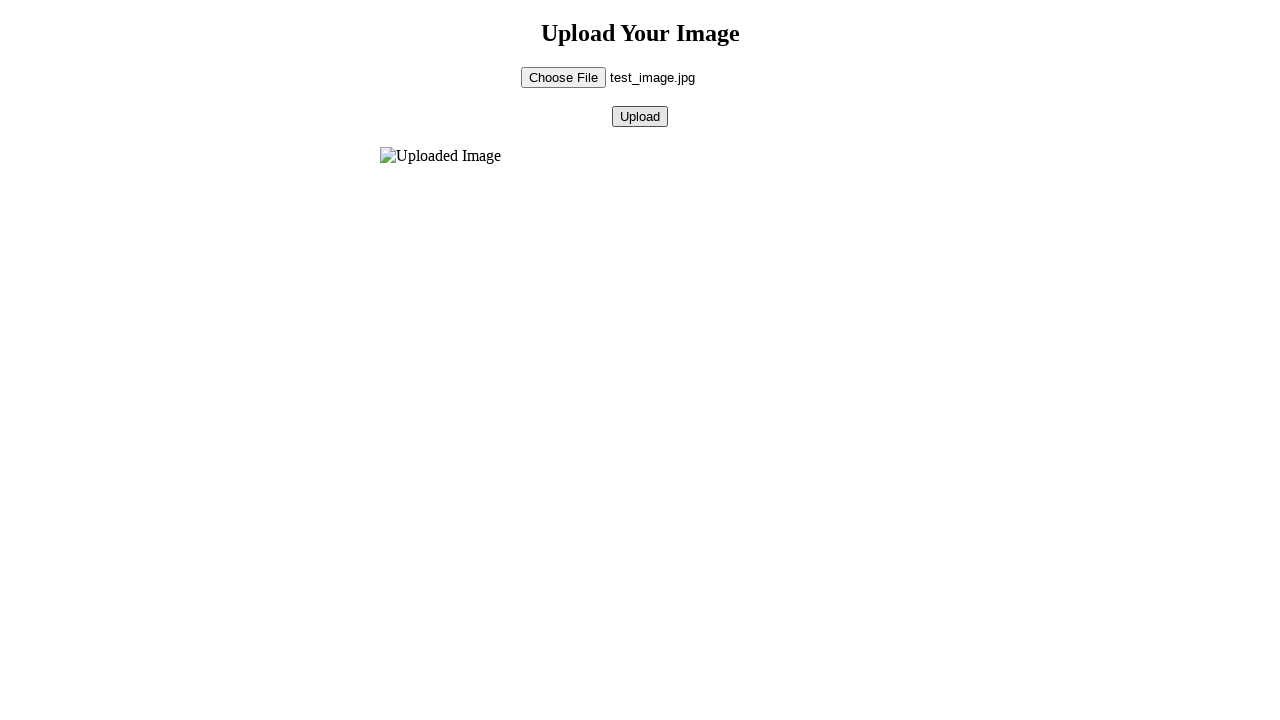